Tests autocomplete dropdown functionality by typing partial text and selecting a matching suggestion from the dropdown list

Starting URL: https://www.rahulshettyacademy.com/AutomationPractice

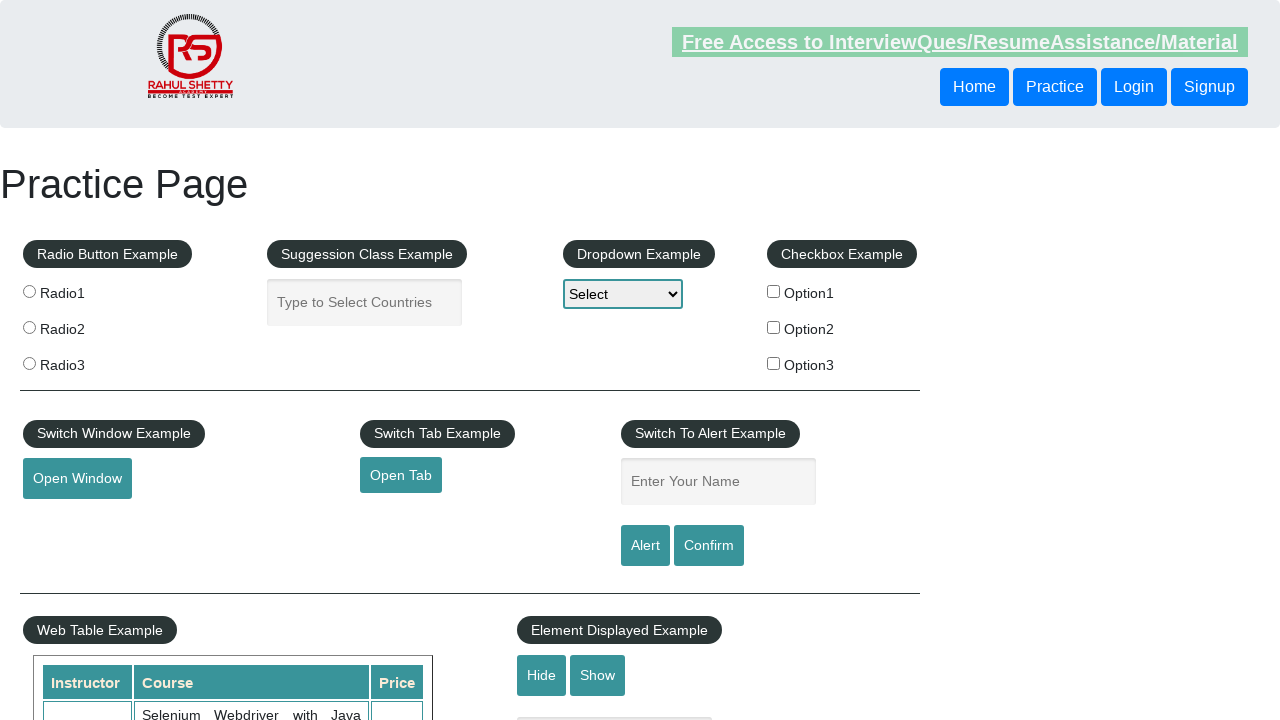

Clicked on autocomplete textbox at (365, 302) on #autocomplete
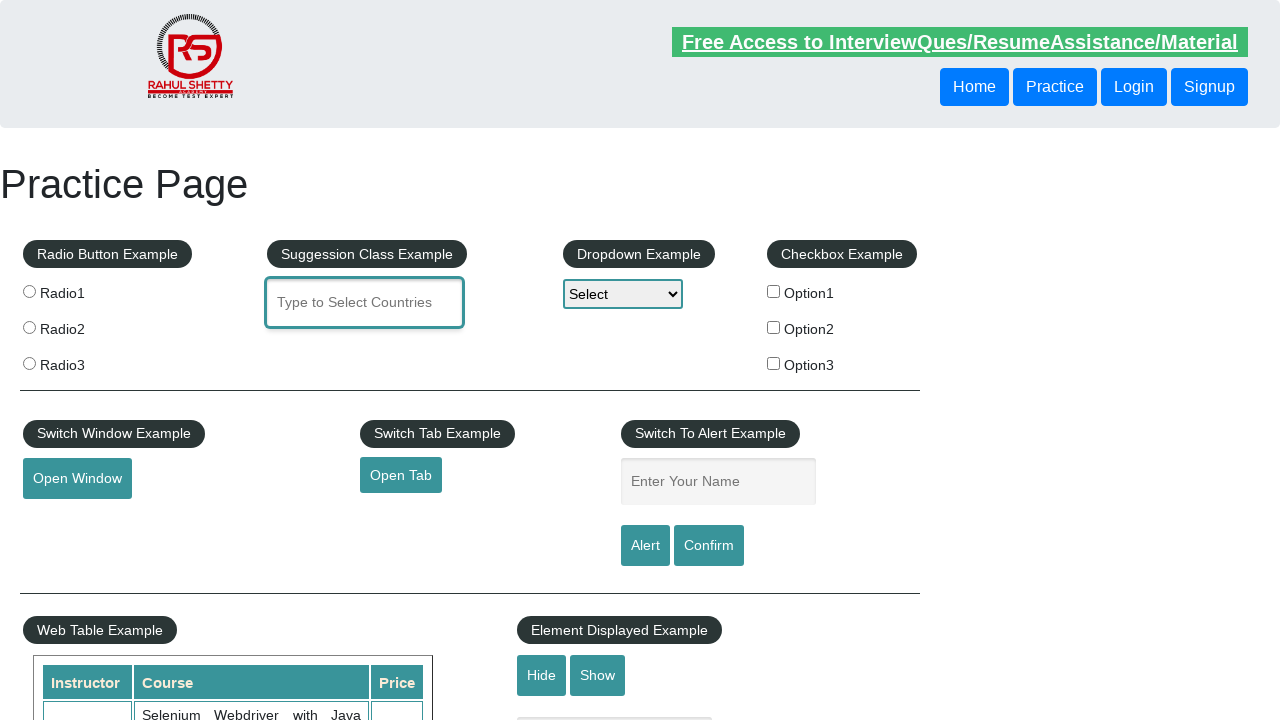

Typed 'Ind' into autocomplete field to trigger suggestions on #autocomplete
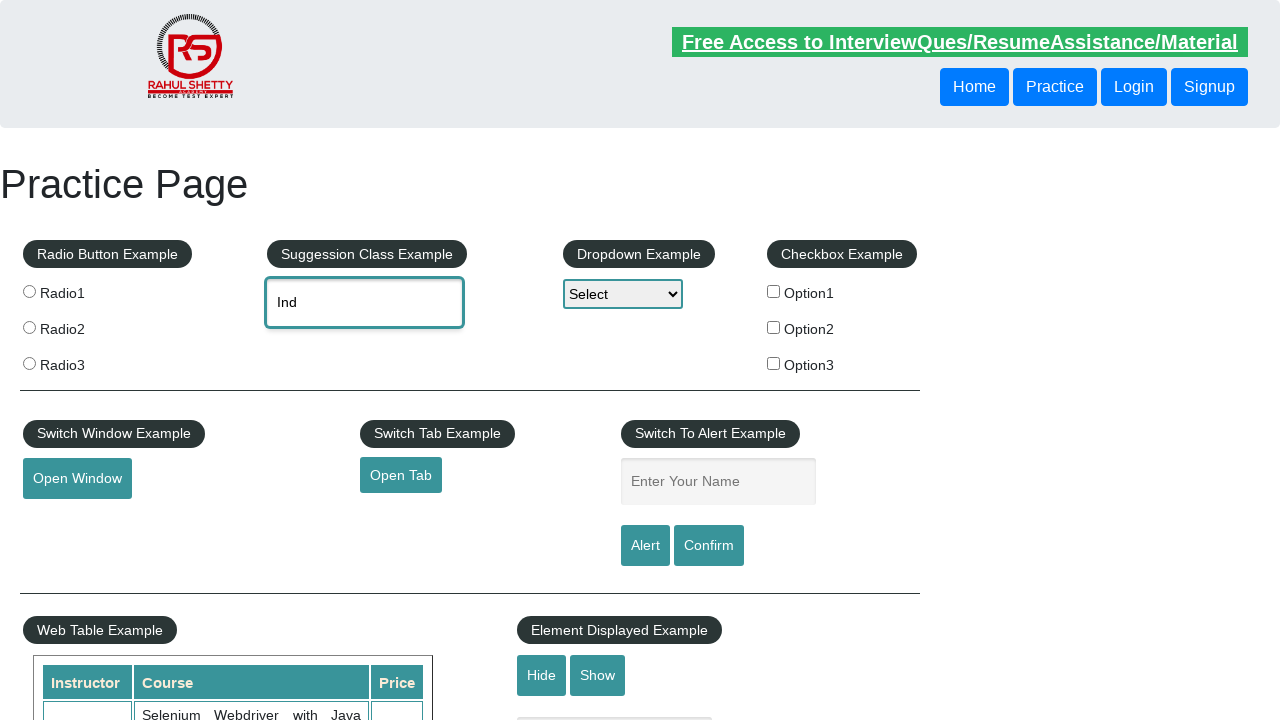

Dropdown suggestions appeared
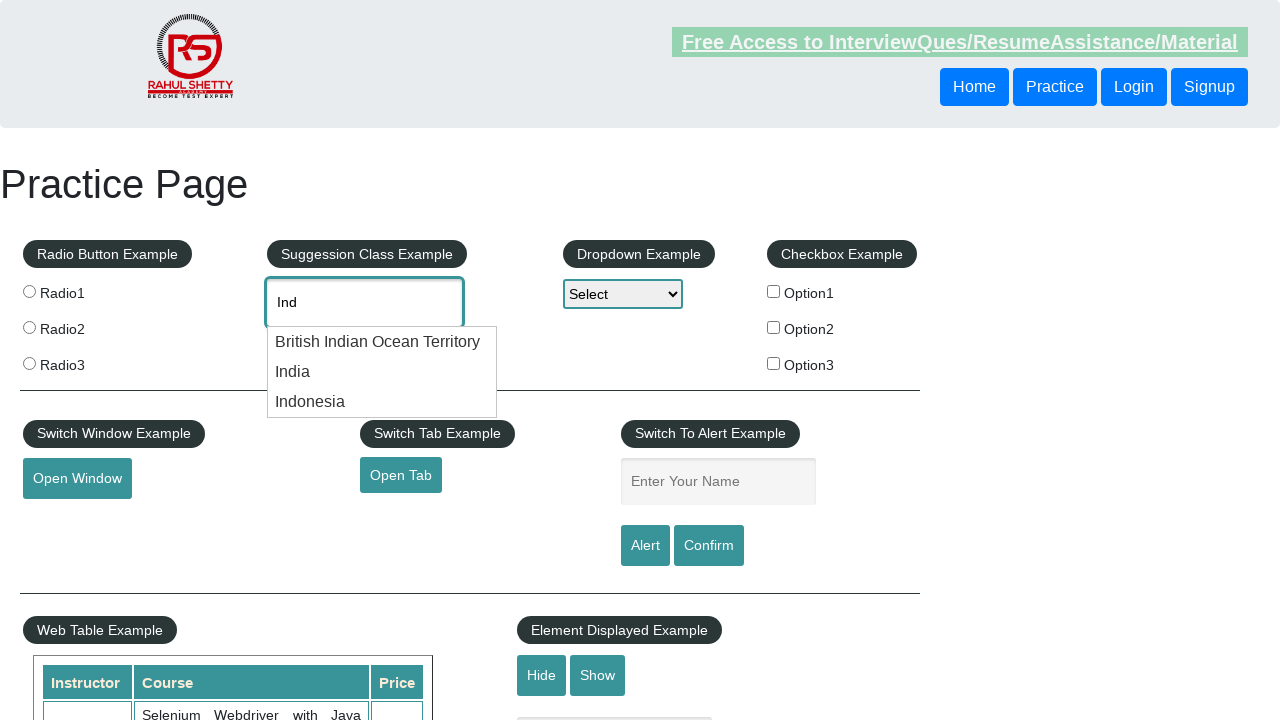

Selected 'India' from dropdown suggestions
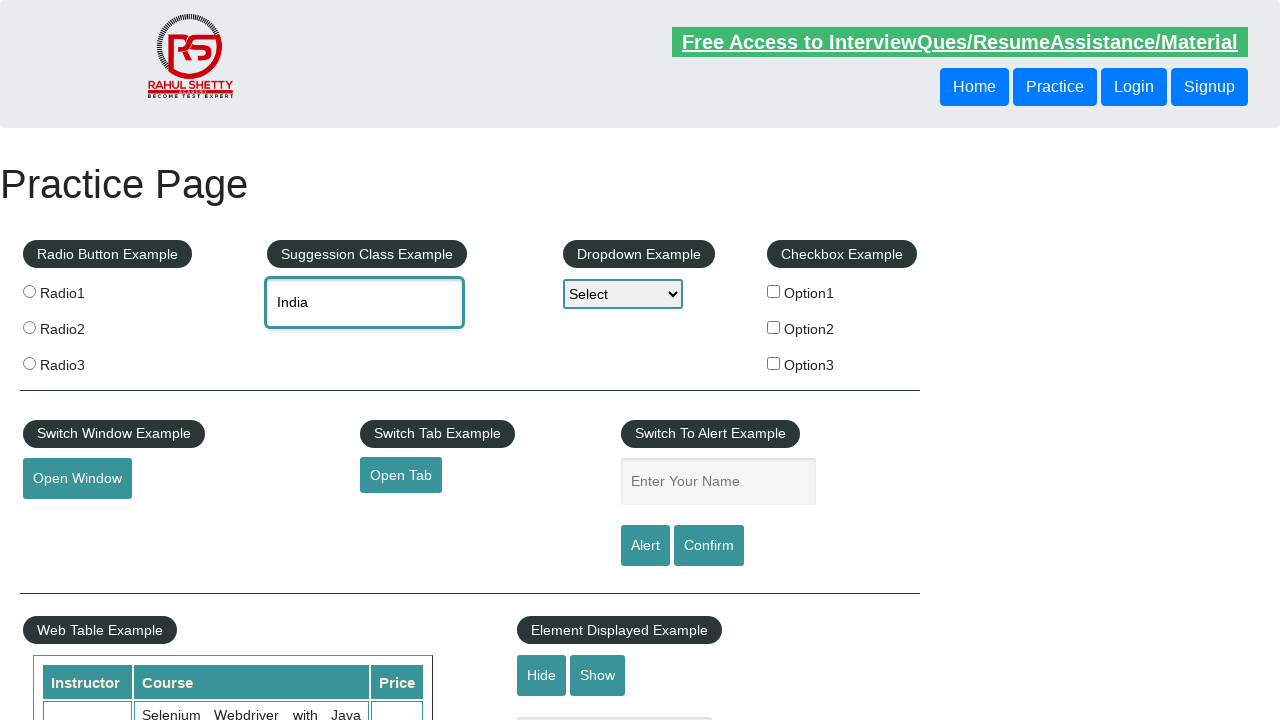

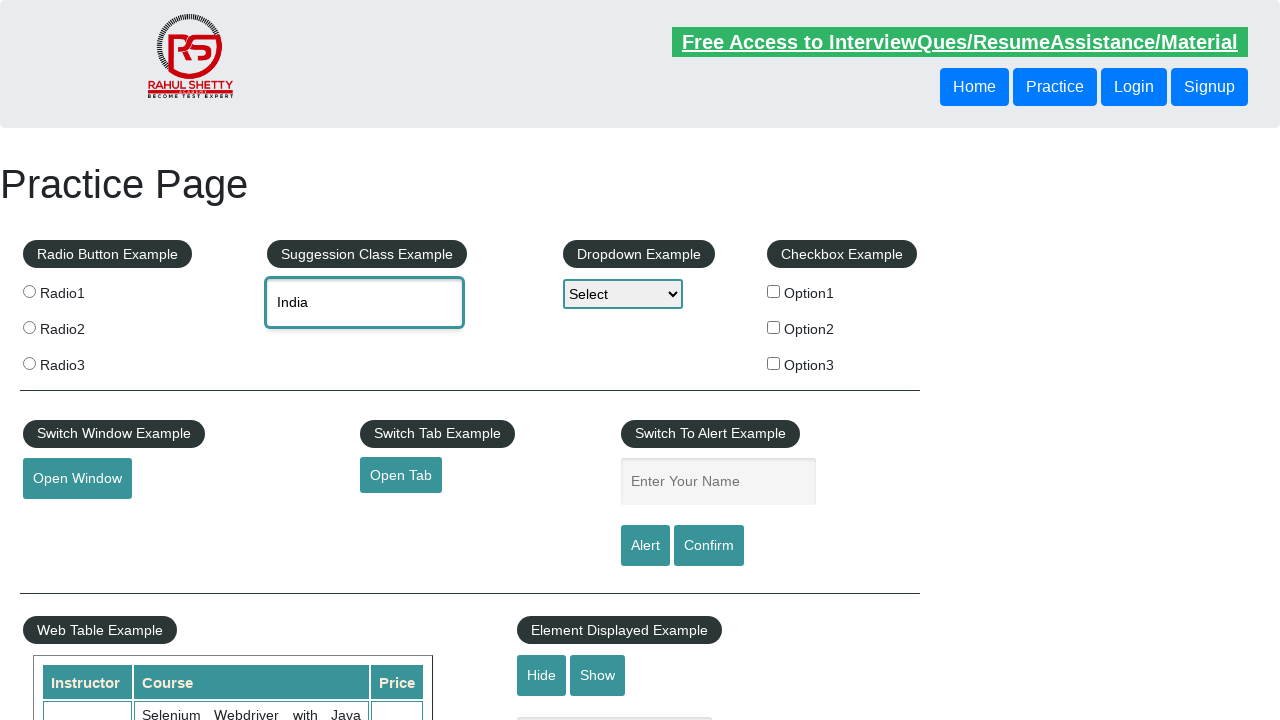